Tests a registration form by filling in personal information fields and submitting the form to verify successful registration

Starting URL: http://suninjuly.github.io/registration1.html

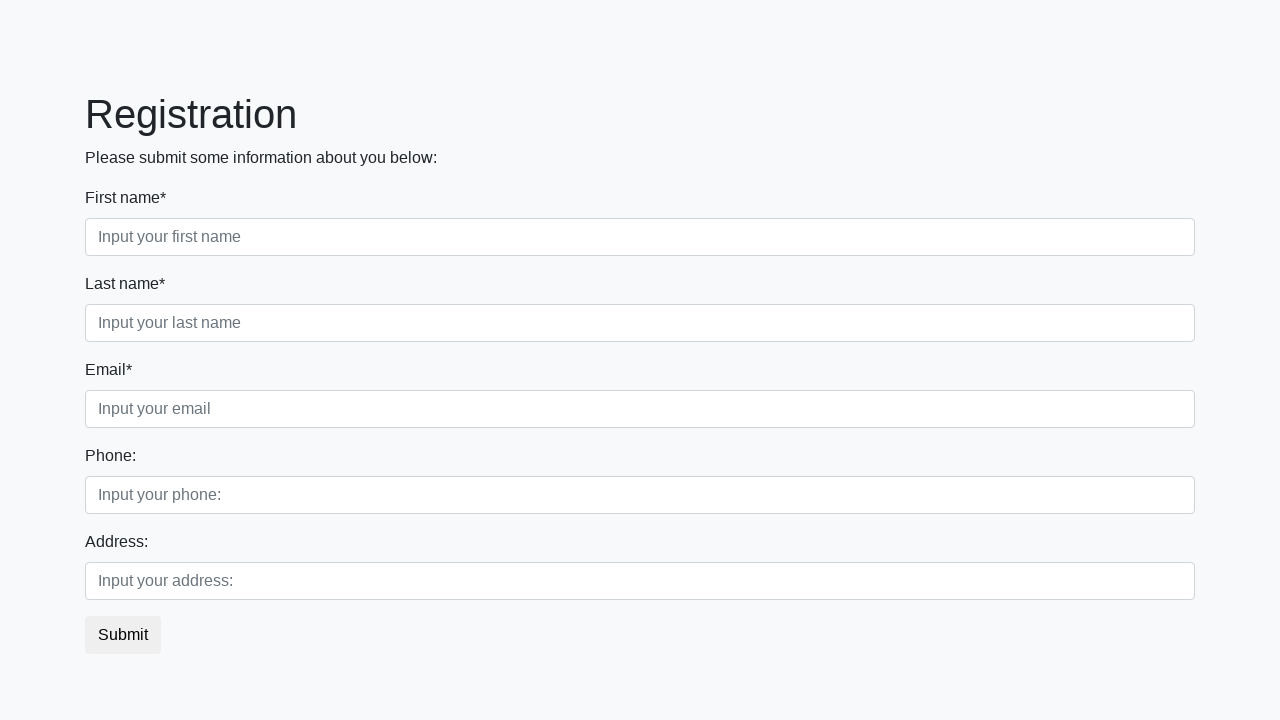

Filled first name field with 'John' on input[placeholder="Input your first name"]
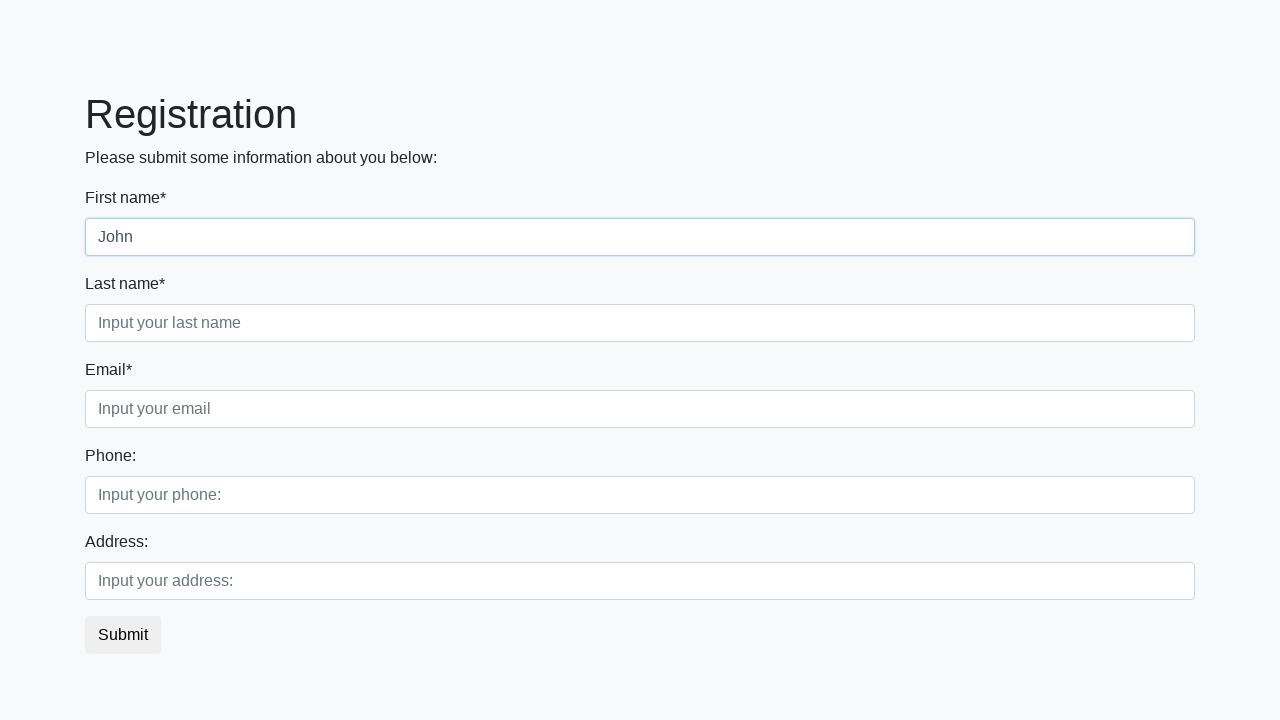

Filled last name field with 'Smith' on input[placeholder="Input your last name"]
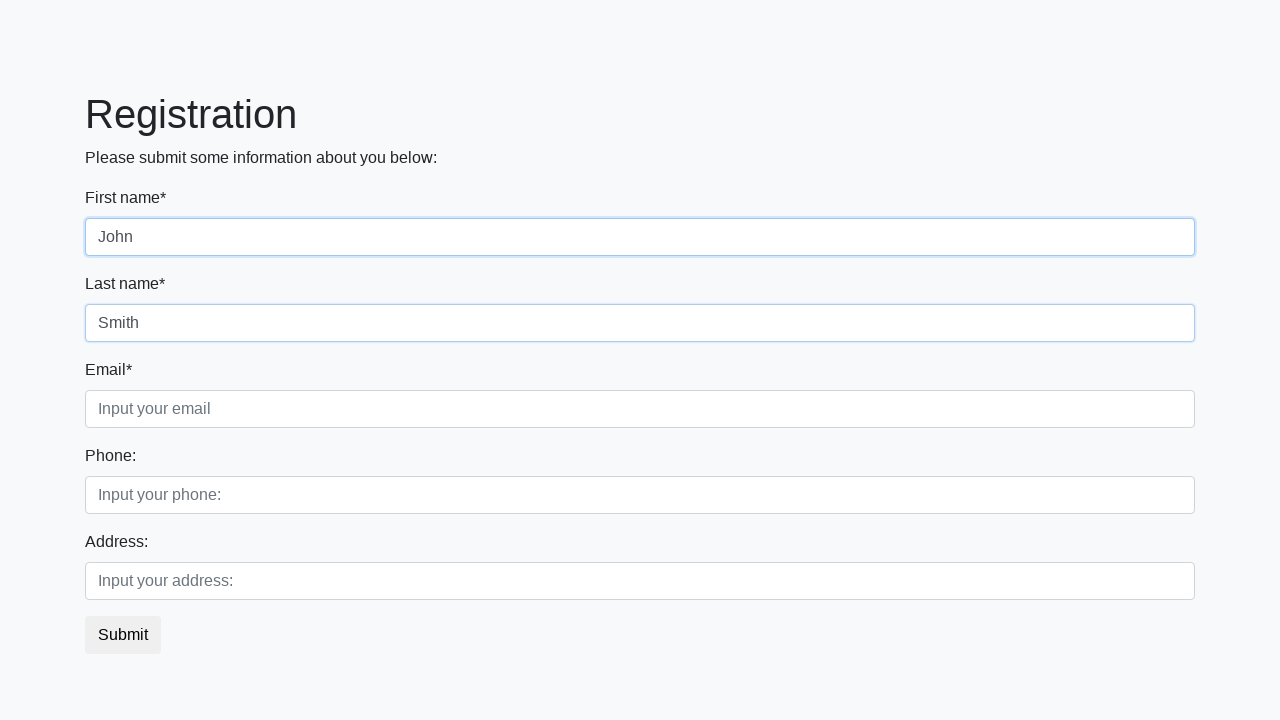

Filled email field with 'john.smith@example.com' on input[placeholder="Input your email"]
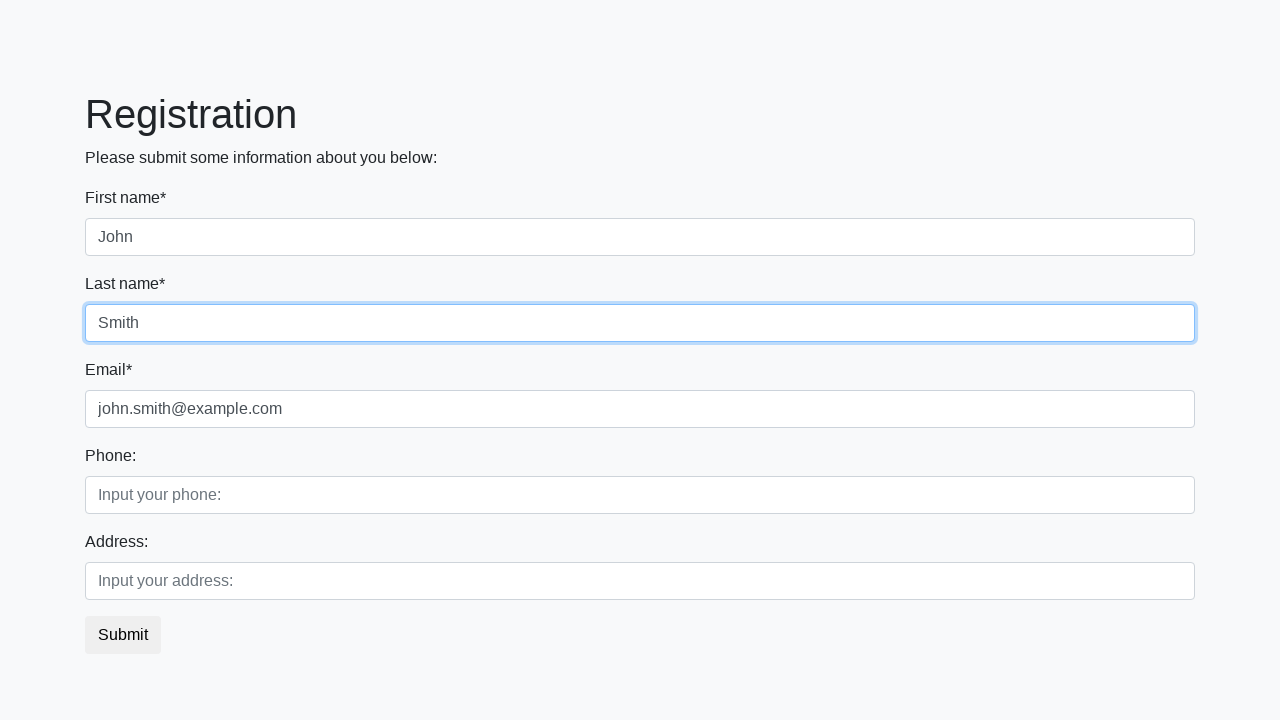

Filled phone field with '+1234567890' on input[placeholder="Input your phone:"]
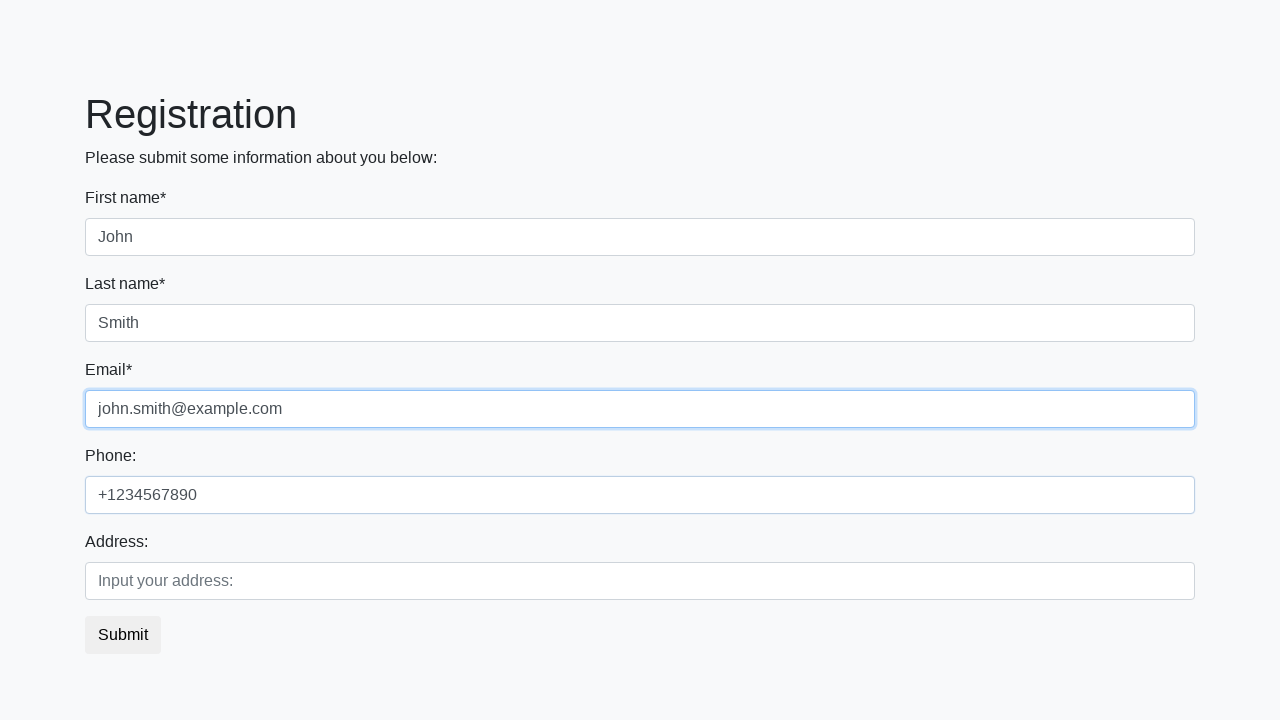

Filled address field with '123 Main Street, Anytown USA' on input[placeholder="Input your address:"]
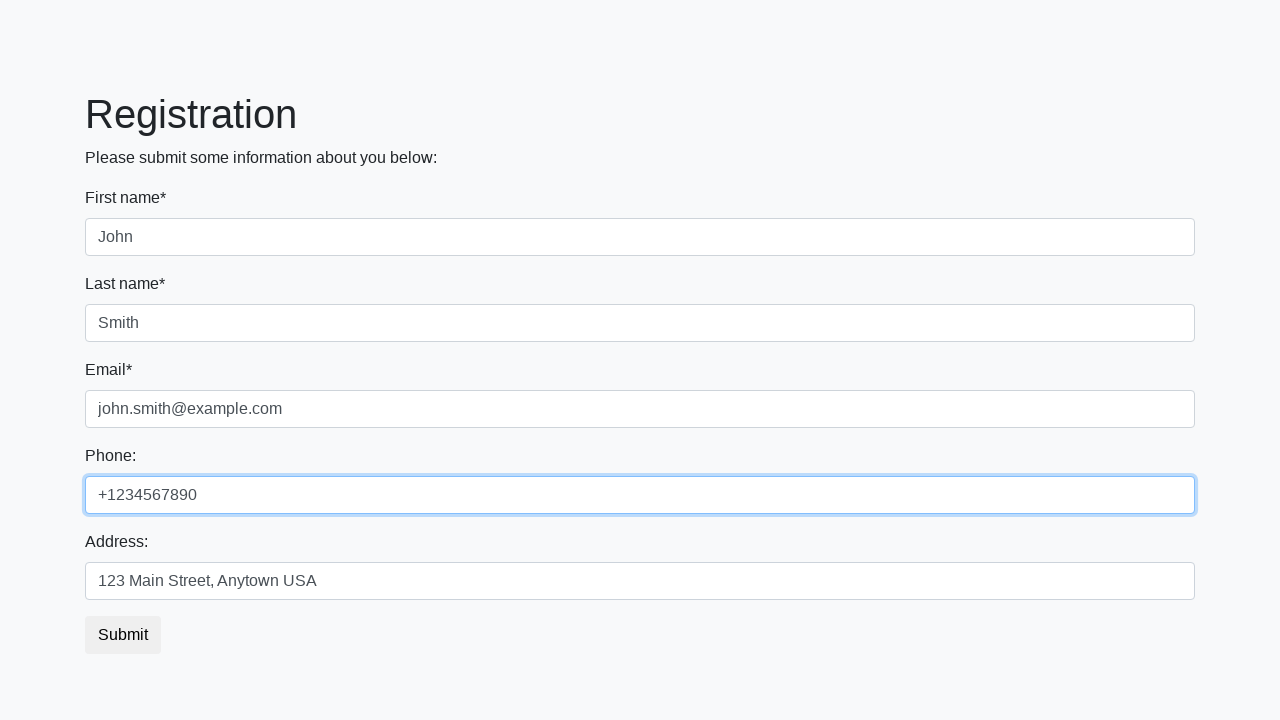

Clicked submit button to register at (123, 635) on button[type="submit"]
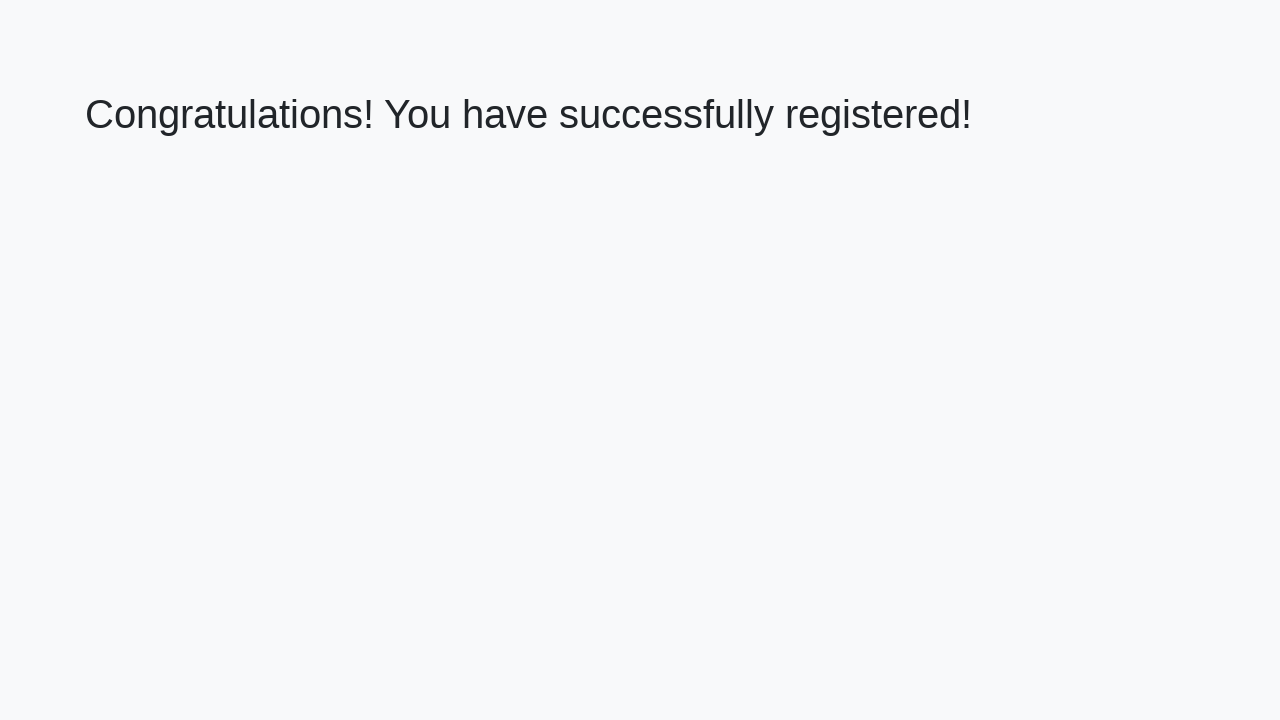

Success heading loaded
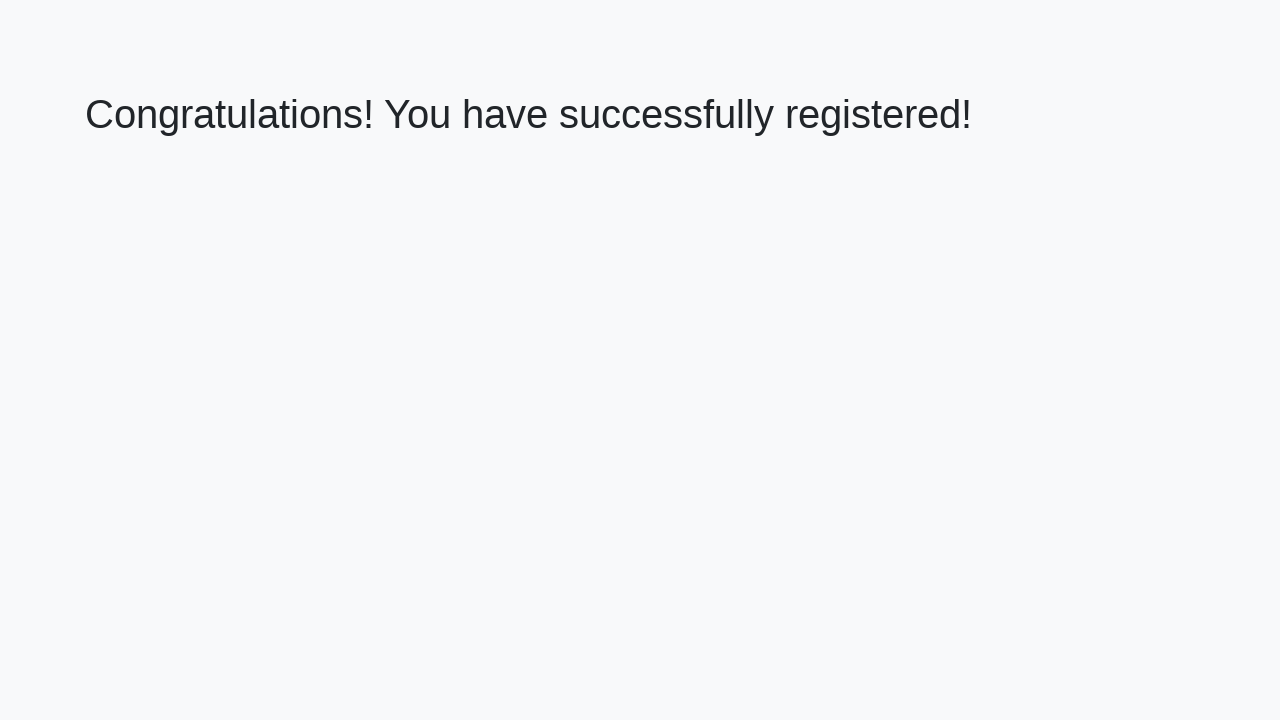

Located success heading element
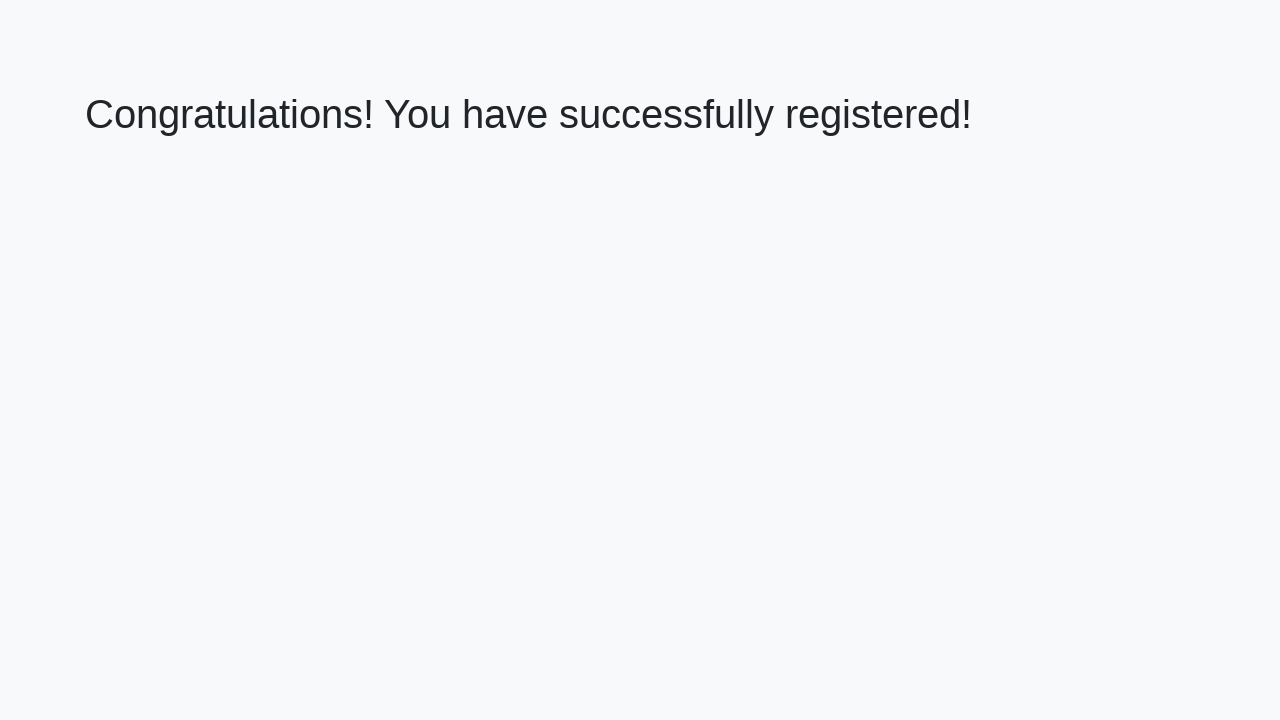

Verified success message: 'Congratulations! You have successfully registered!'
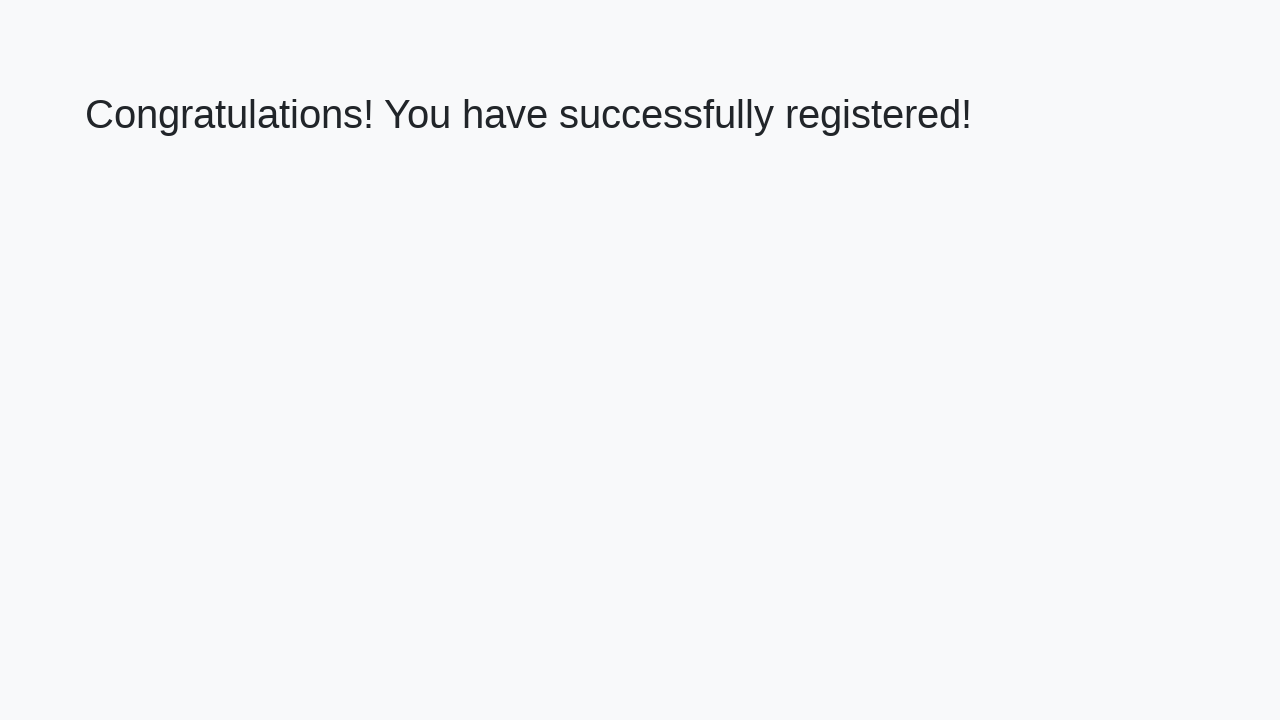

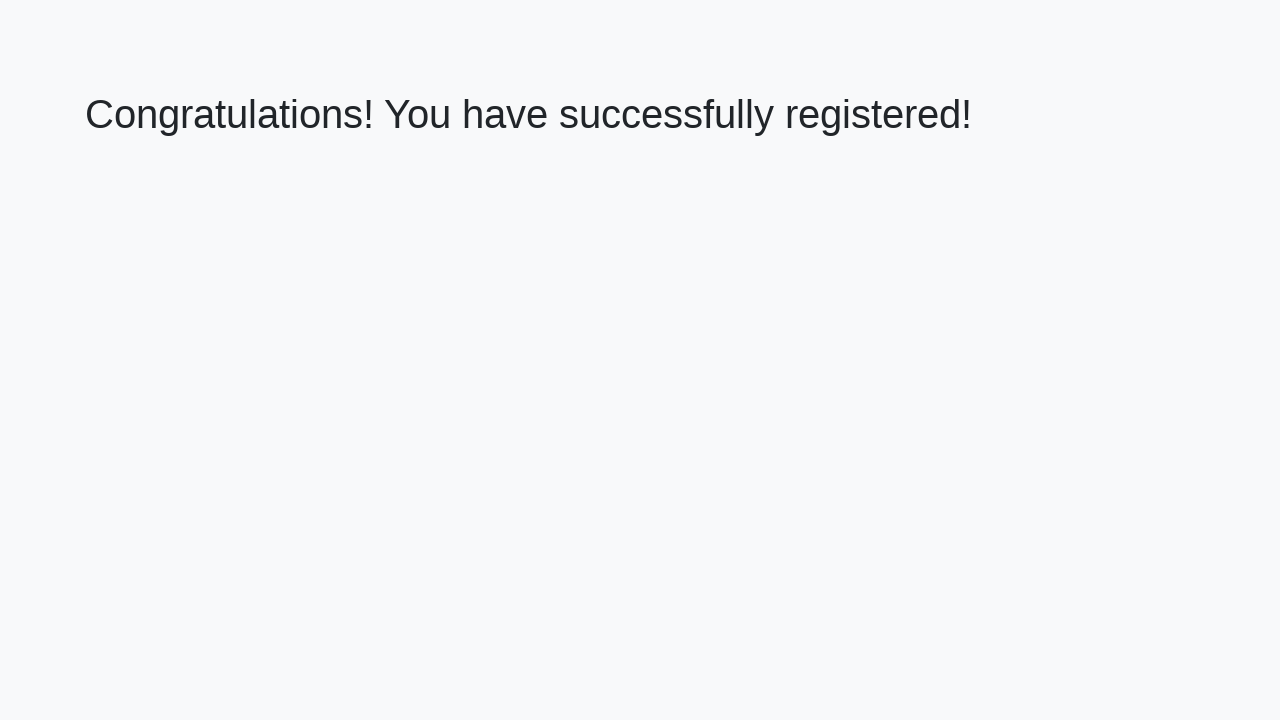